Fills out a practice registration form with student information including name, email, gender, phone, date of birth, subjects, hobbies, picture upload, and address, then verifies the submitted data in a confirmation table.

Starting URL: https://demoqa.com/automation-practice-form

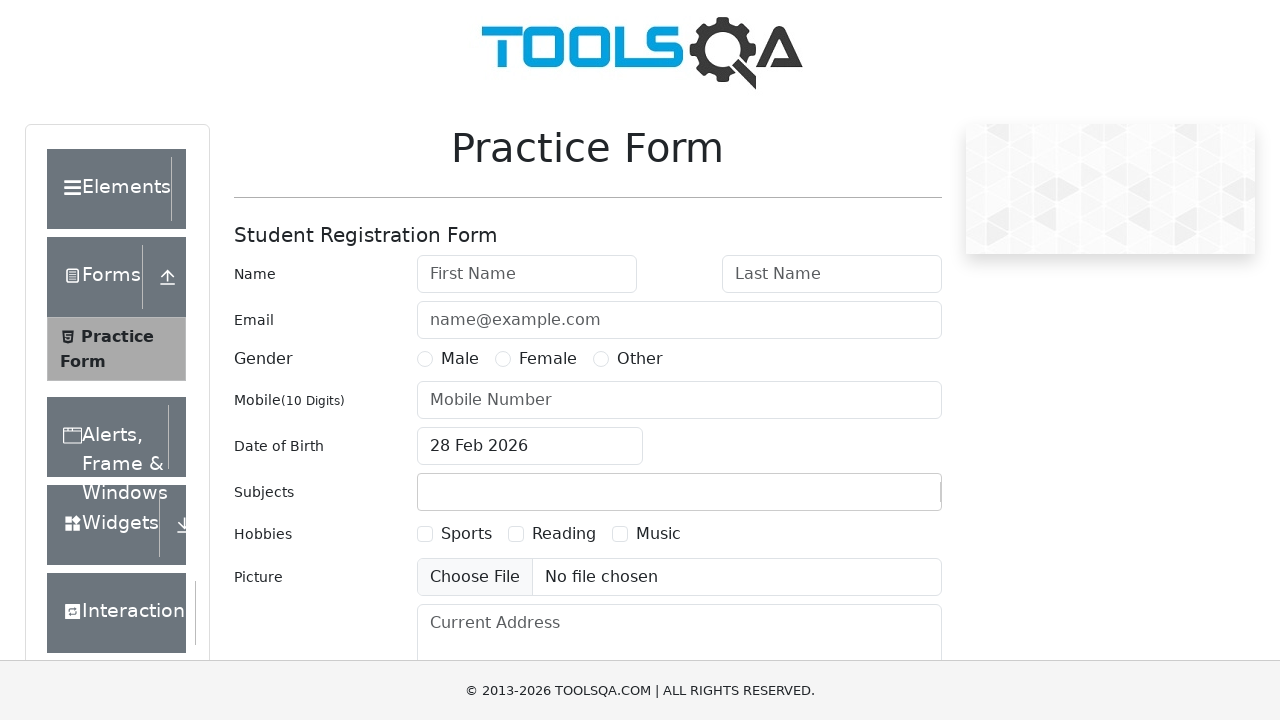

Filled first name field with 'Michael' on #firstName
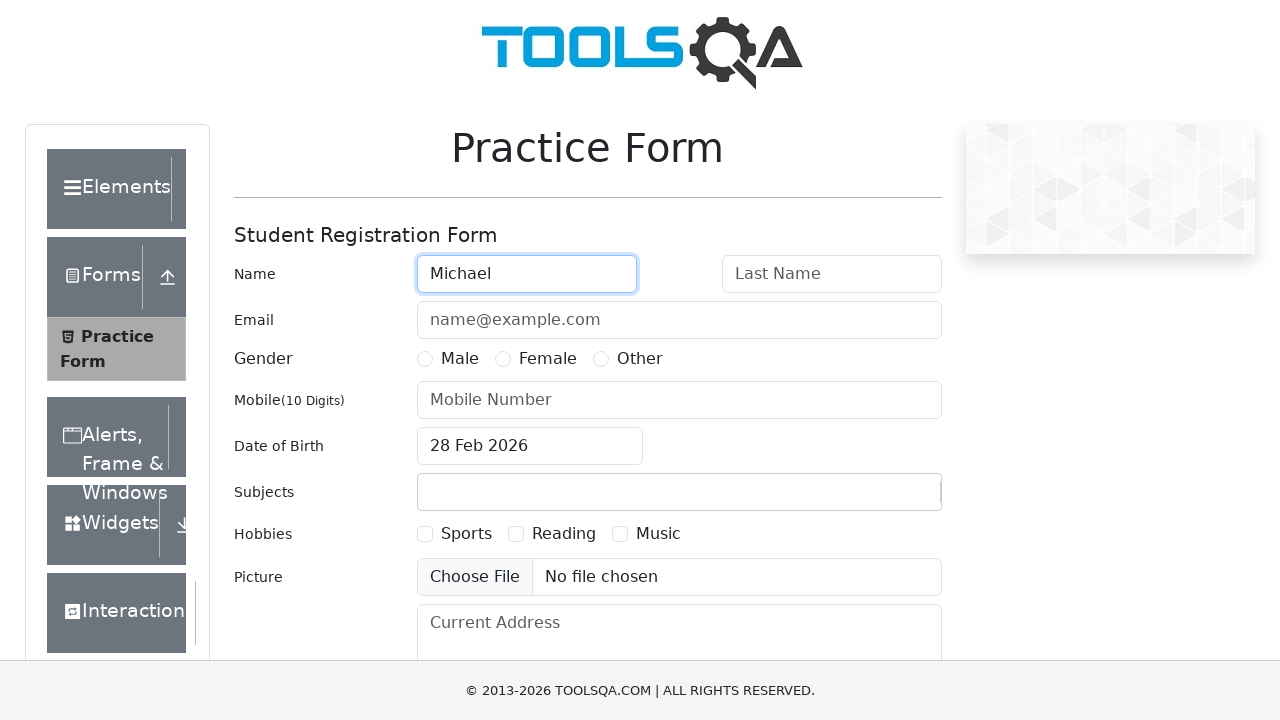

Filled last name field with 'Anderson' on #lastName
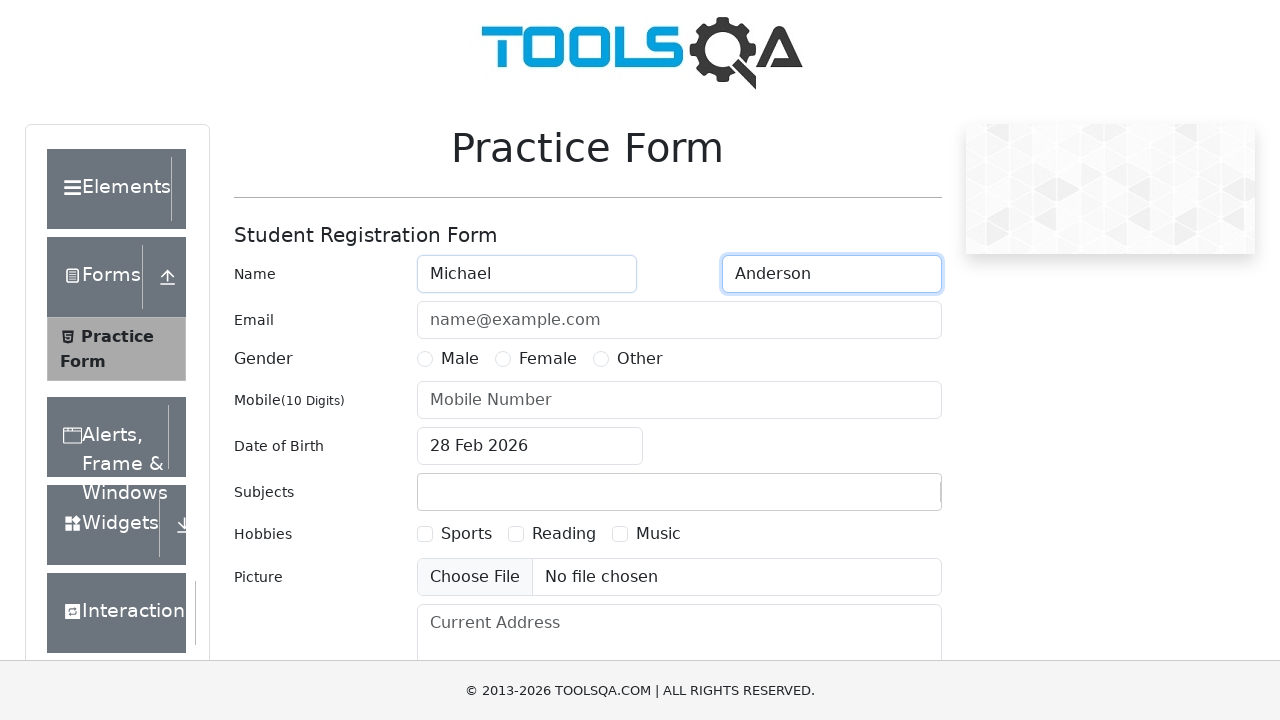

Filled email field with 'michael.anderson@example.com' on #userEmail
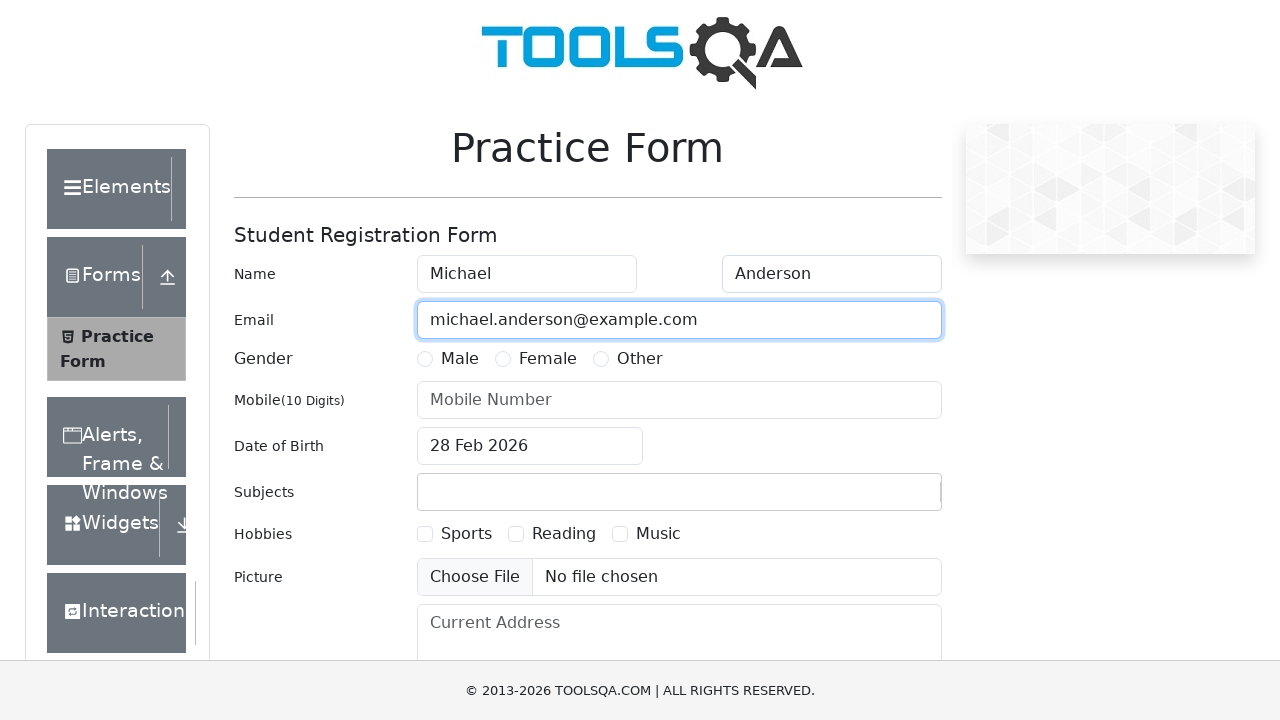

Selected 'Other' gender option at (640, 359) on [for='gender-radio-3']
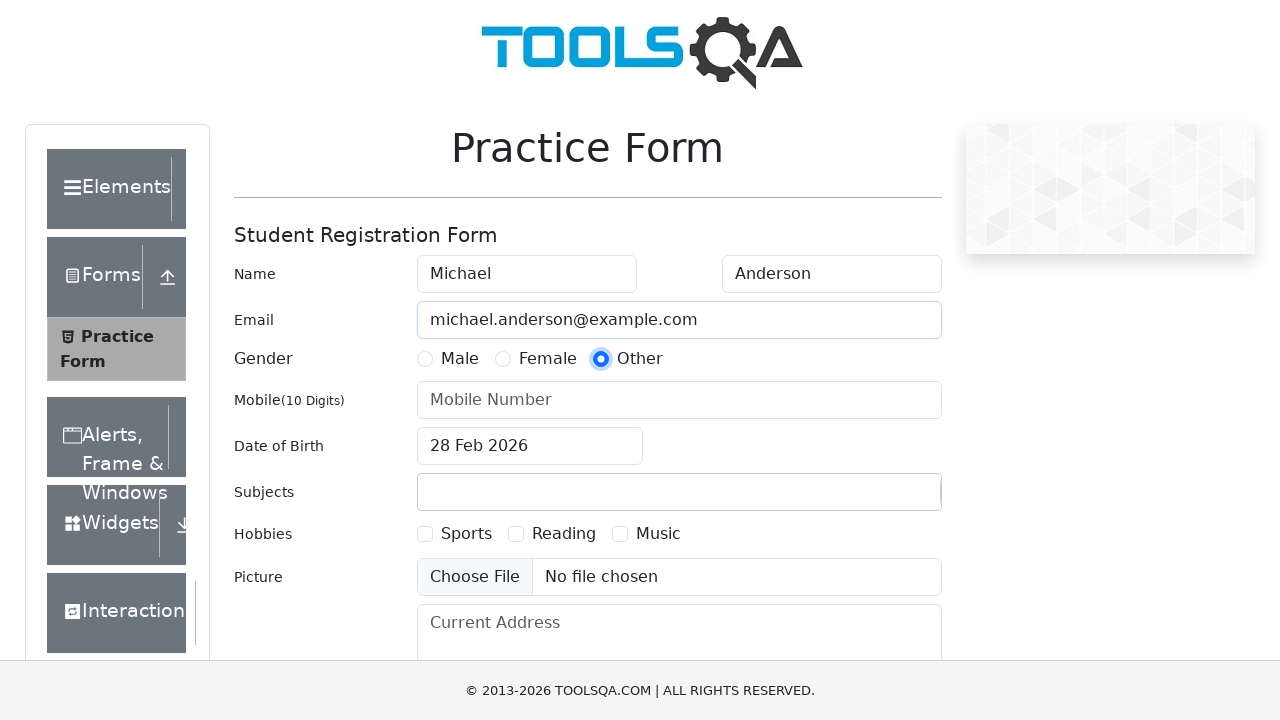

Filled mobile number field with '8745123690' on #userNumber
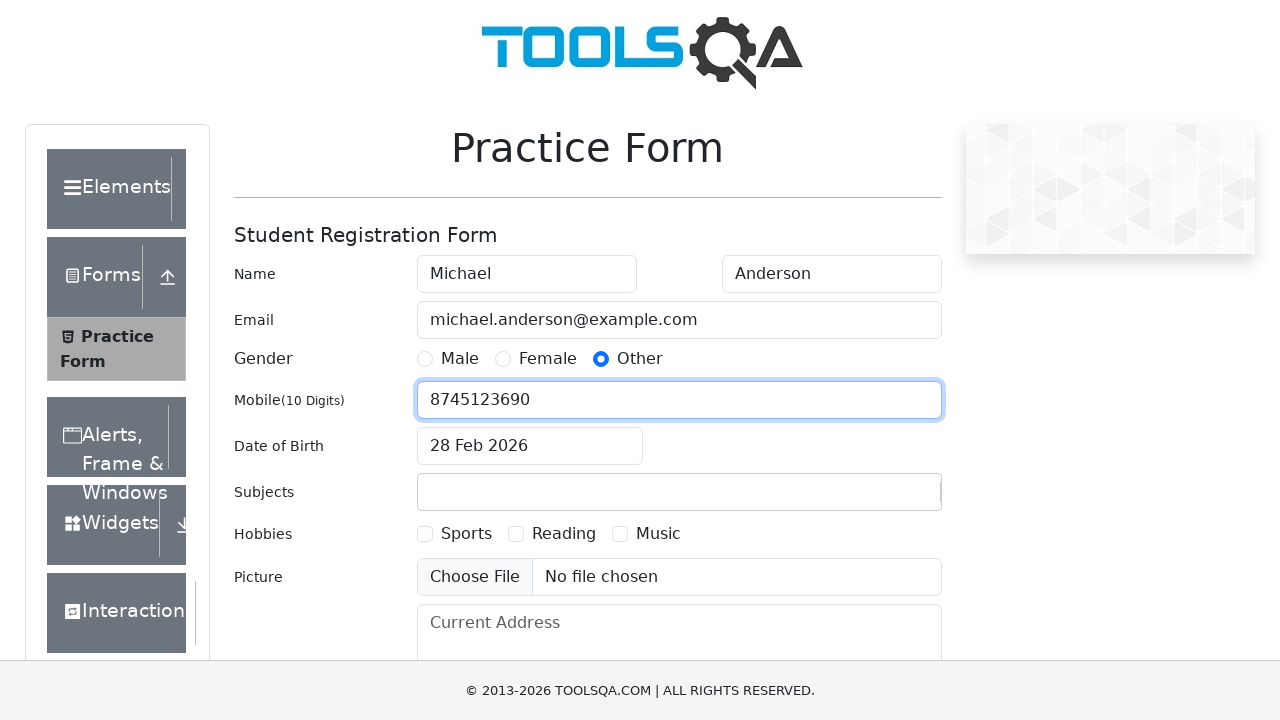

Clicked date of birth input to open date picker at (530, 446) on #dateOfBirthInput
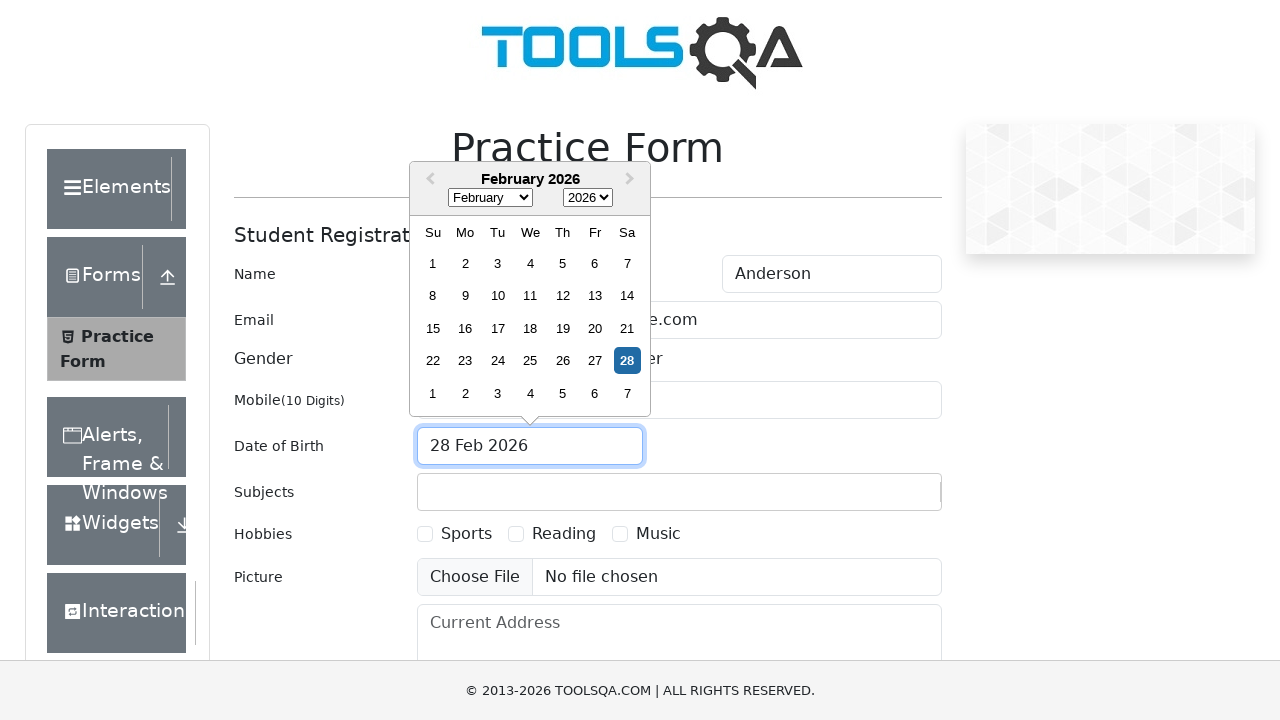

Selected 'April' from month dropdown on .react-datepicker__month-select
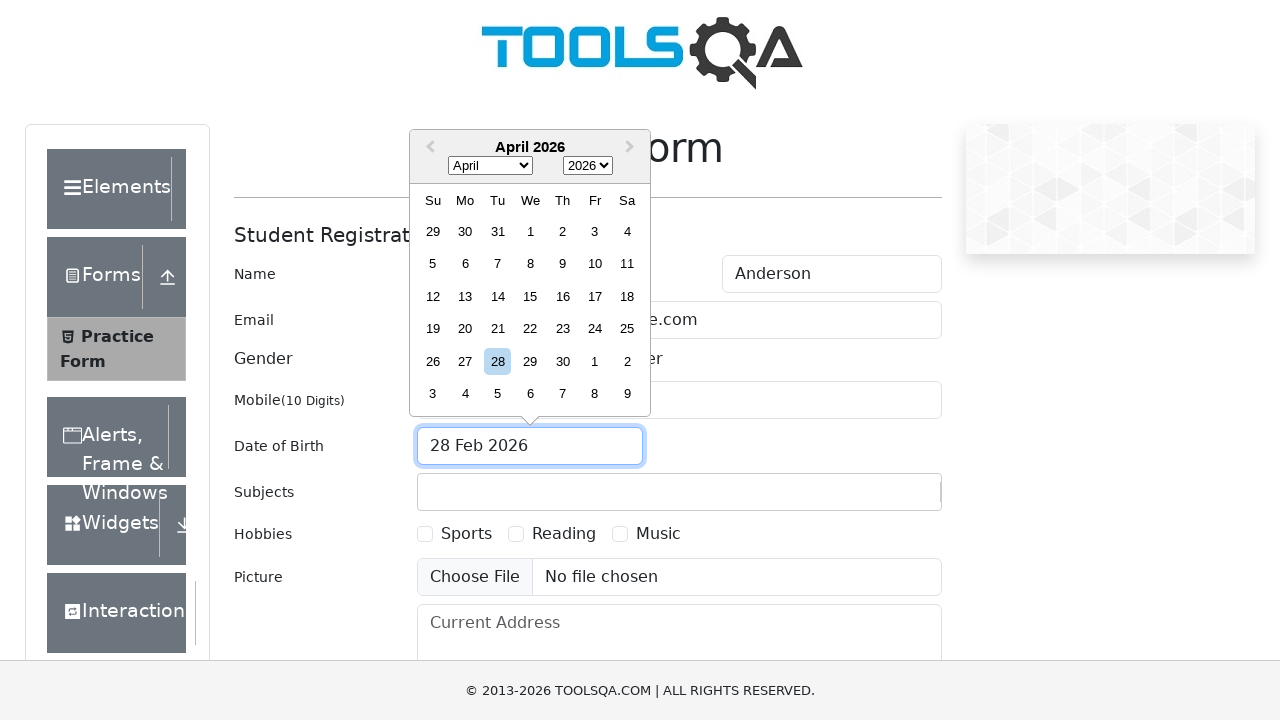

Selected '1995' from year dropdown on .react-datepicker__year-select
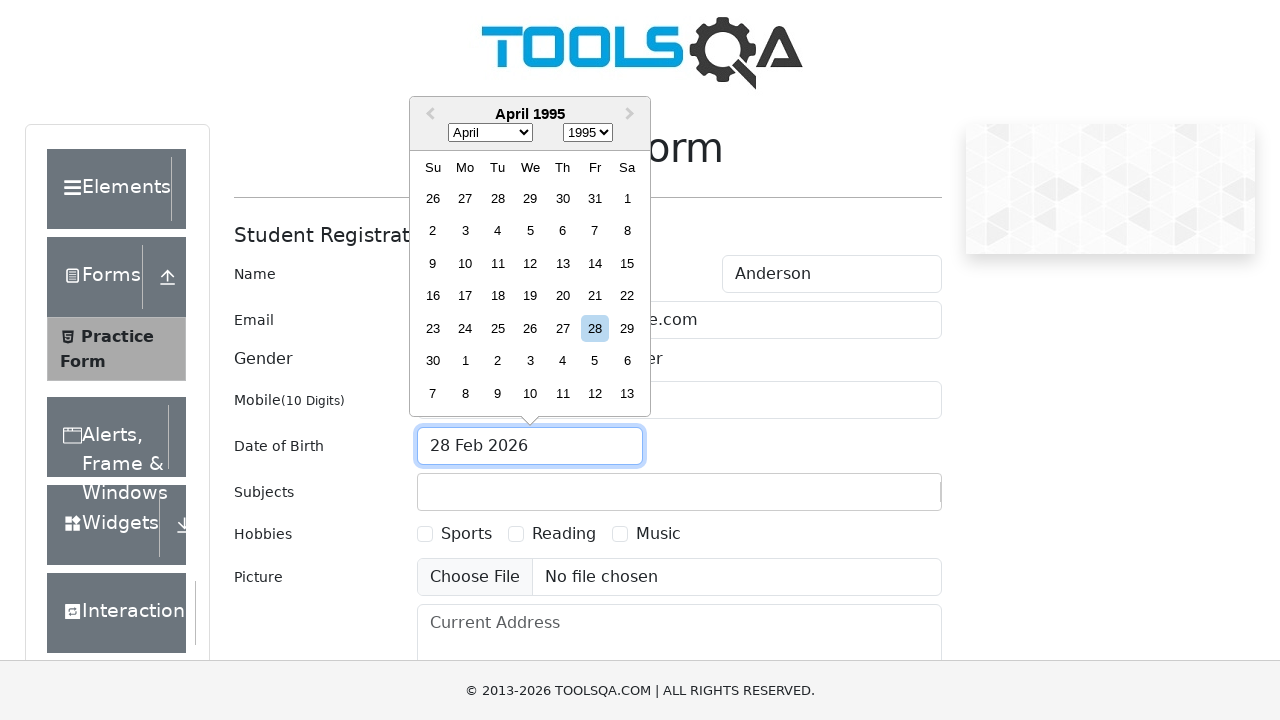

Selected day '15' from date picker at (627, 263) on .react-datepicker__day--015:not(.react-datepicker__day--outside-month)
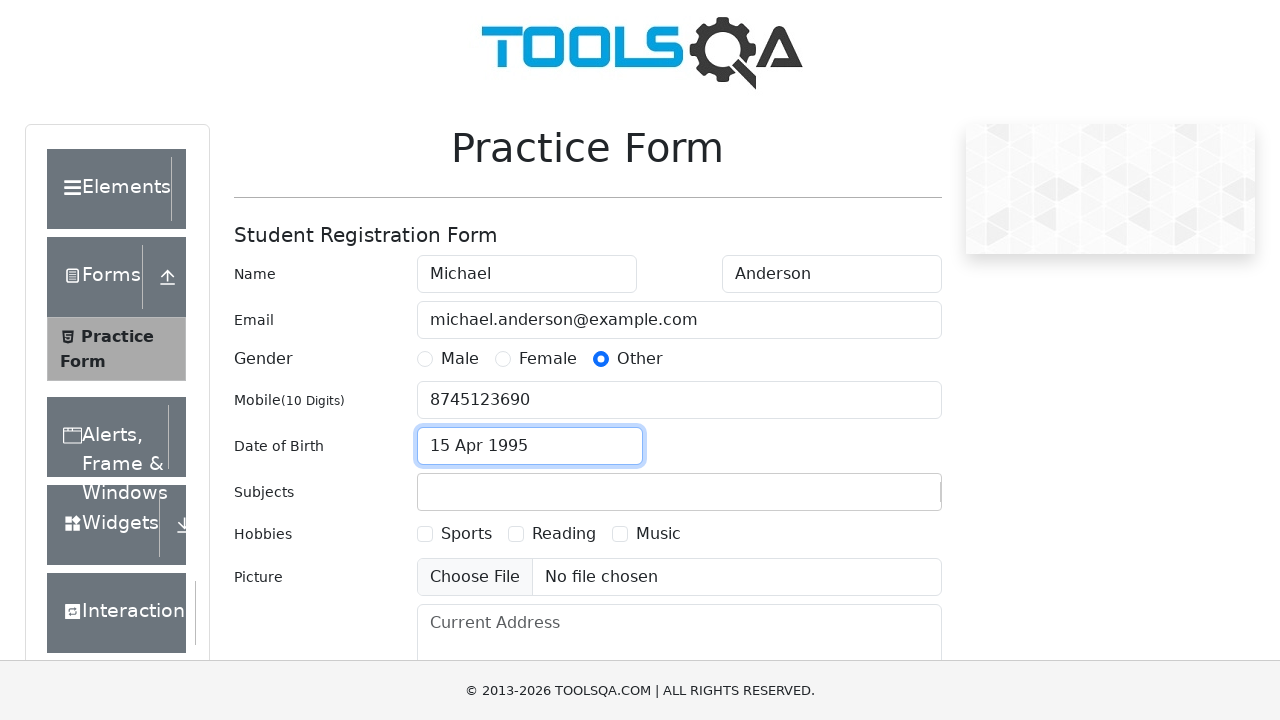

Filled subjects input field with 'Maths' on #subjectsInput
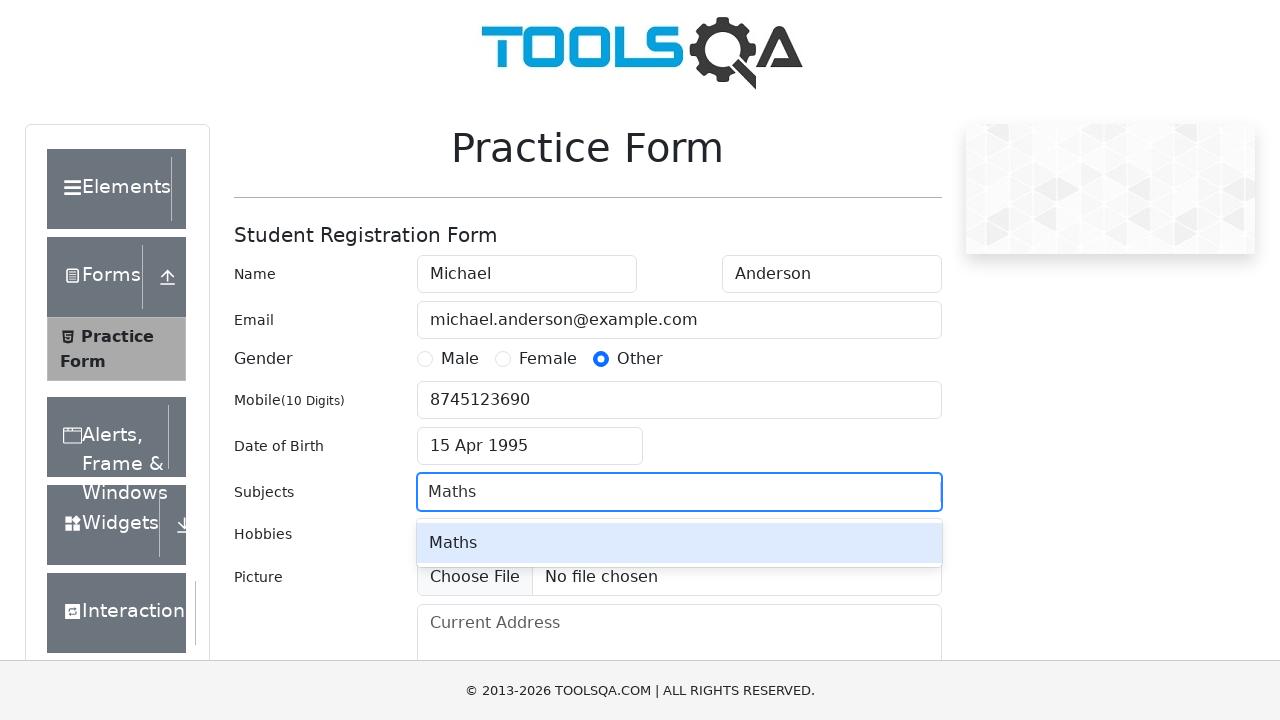

Selected first subject option from dropdown at (679, 543) on #react-select-2-option-0
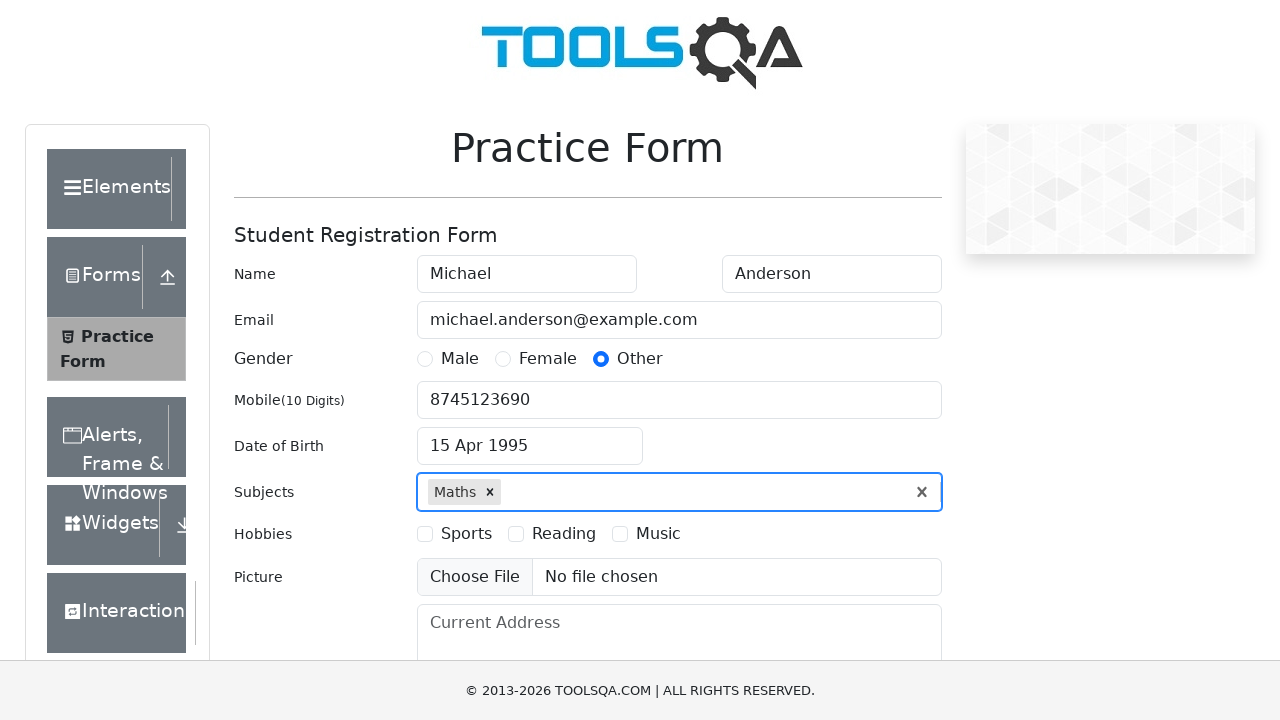

Selected 'Music' hobby checkbox at (658, 534) on [for='hobbies-checkbox-3']
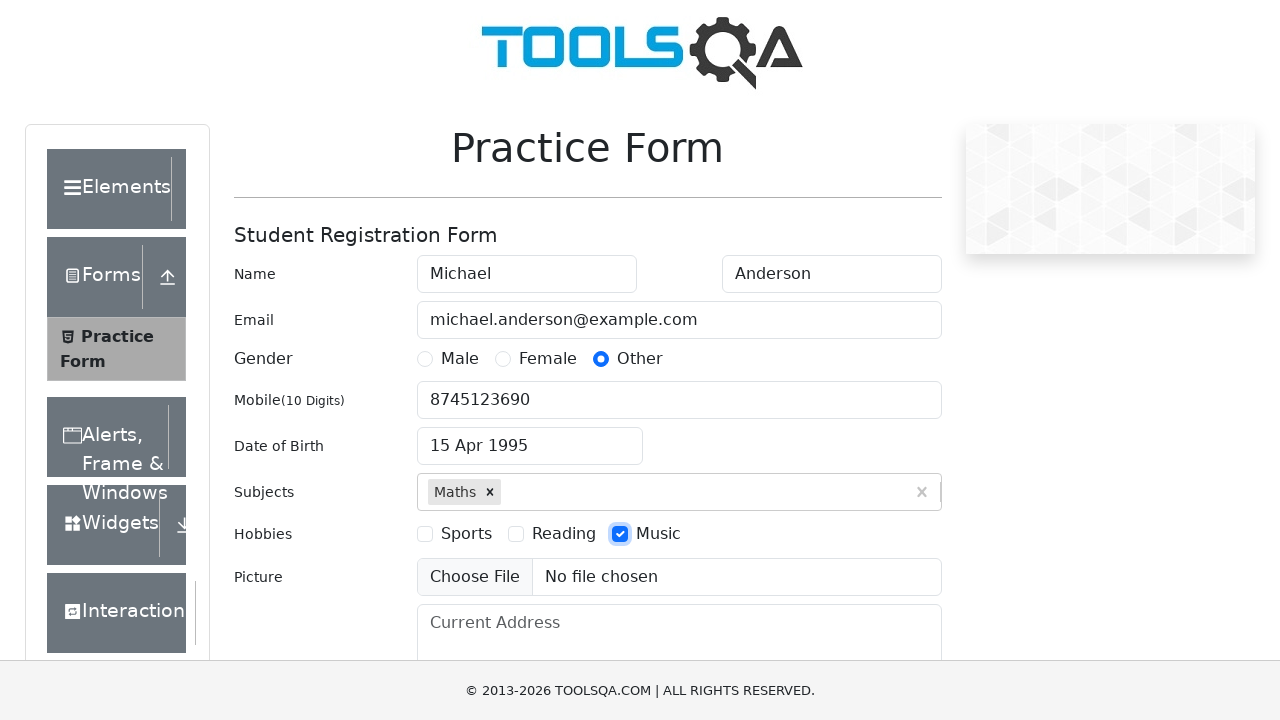

Selected 'Reading' hobby checkbox at (564, 534) on [for='hobbies-checkbox-2']
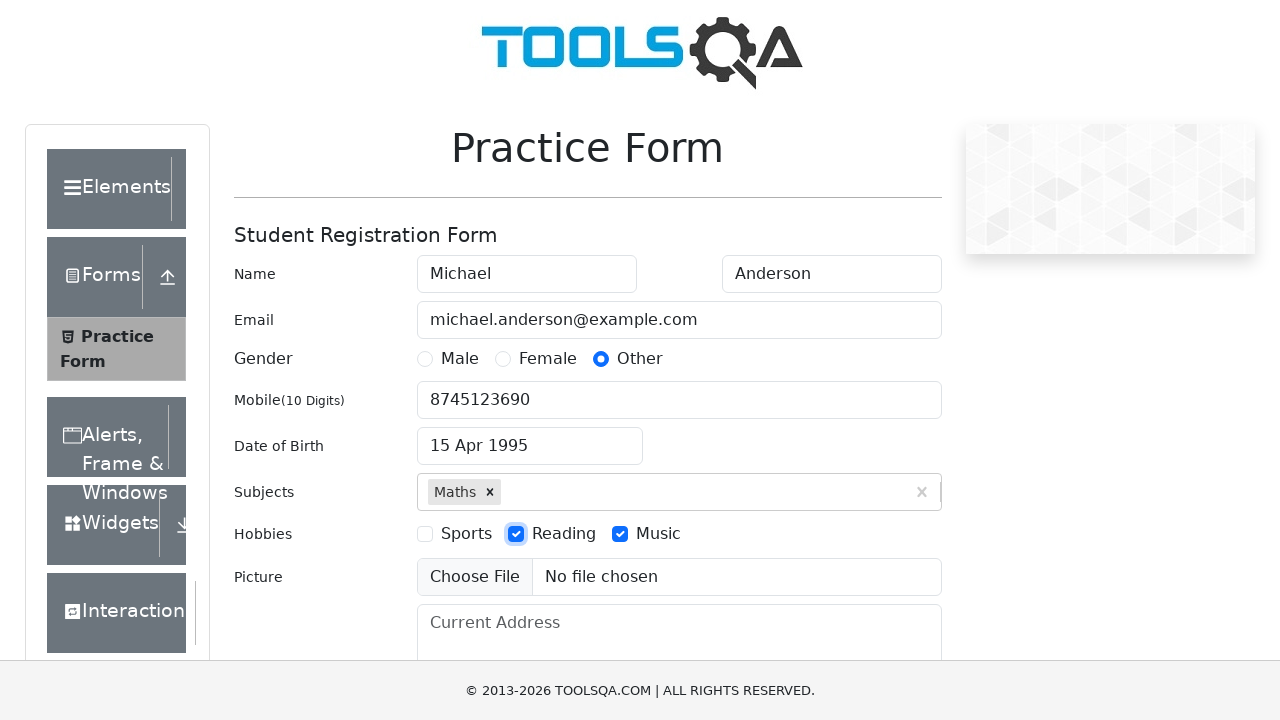

Selected 'Sports' hobby checkbox at (466, 534) on [for='hobbies-checkbox-1']
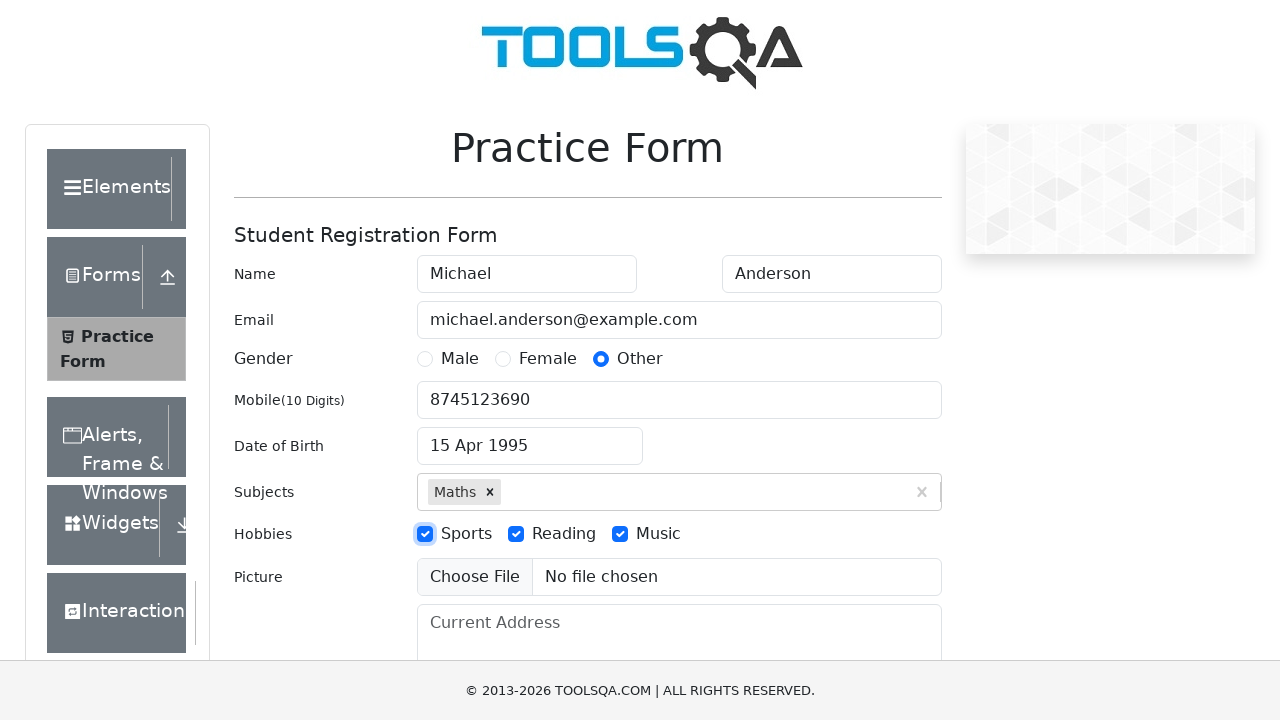

Filled current address field with '742 Evergreen Terrace, Springfield' on #currentAddress
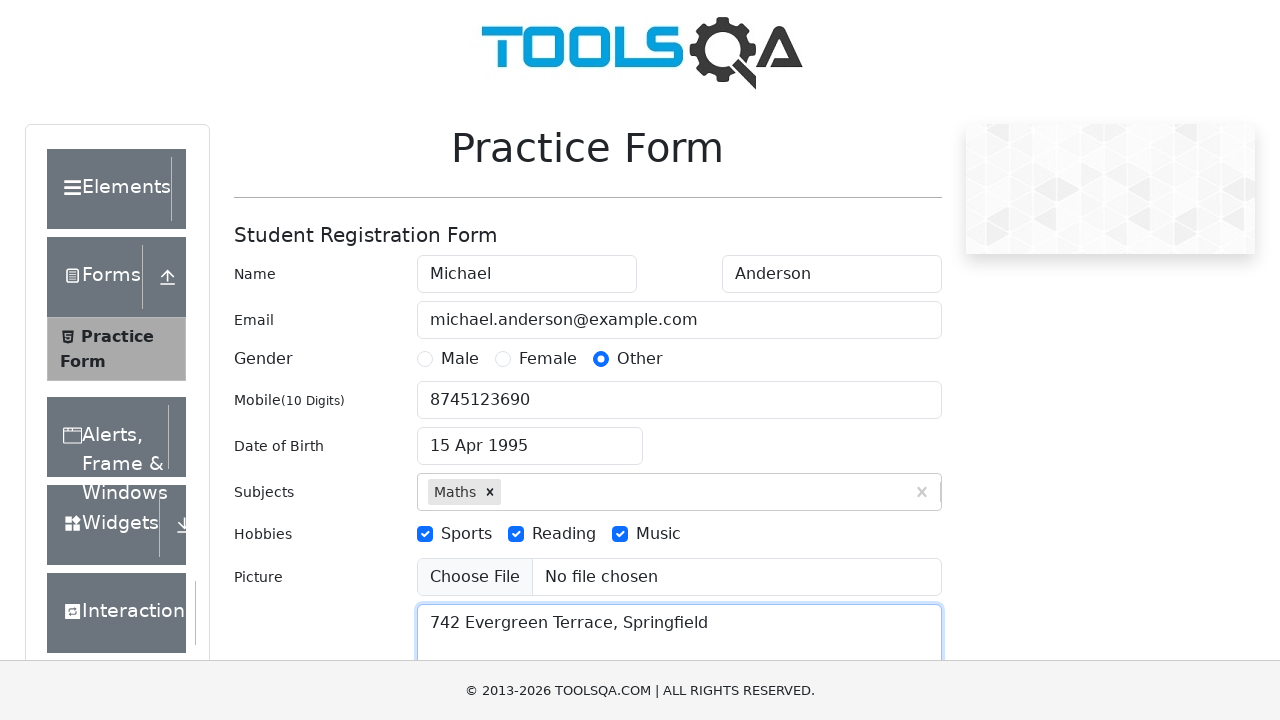

Clicked state dropdown at (527, 437) on #state
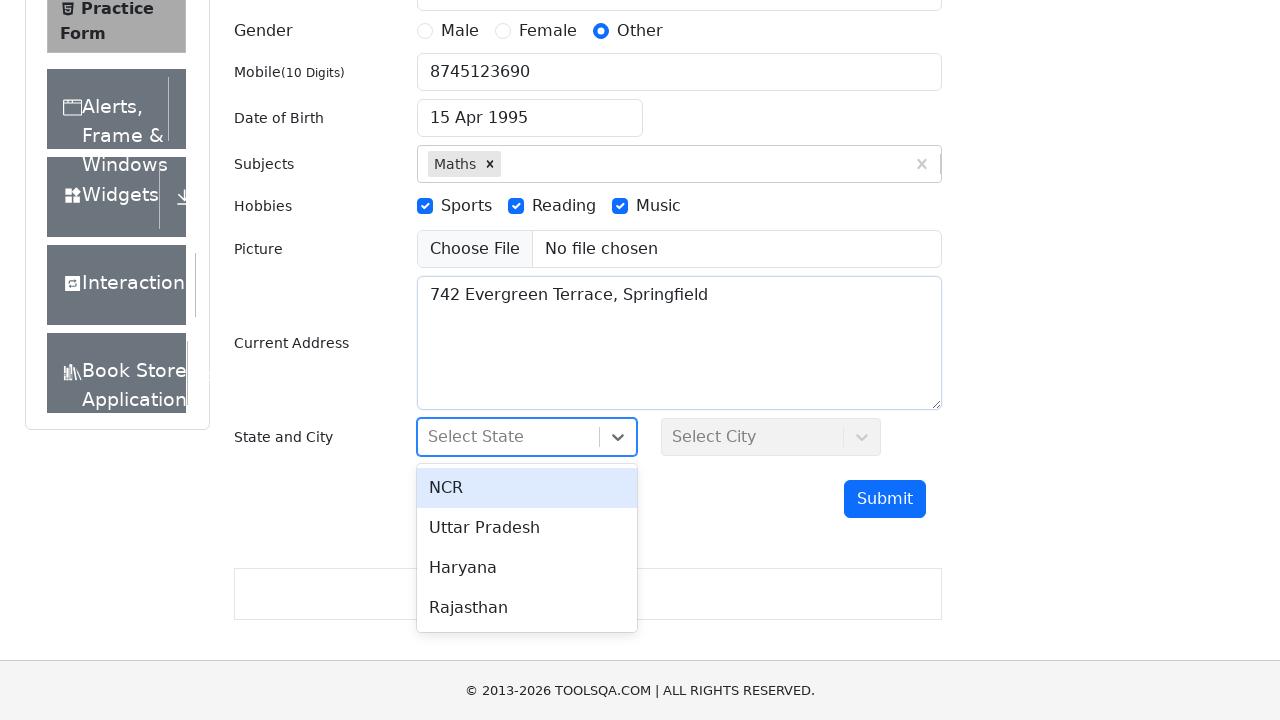

Selected 'NCR' state from dropdown at (527, 488) on xpath=//*[.='NCR']
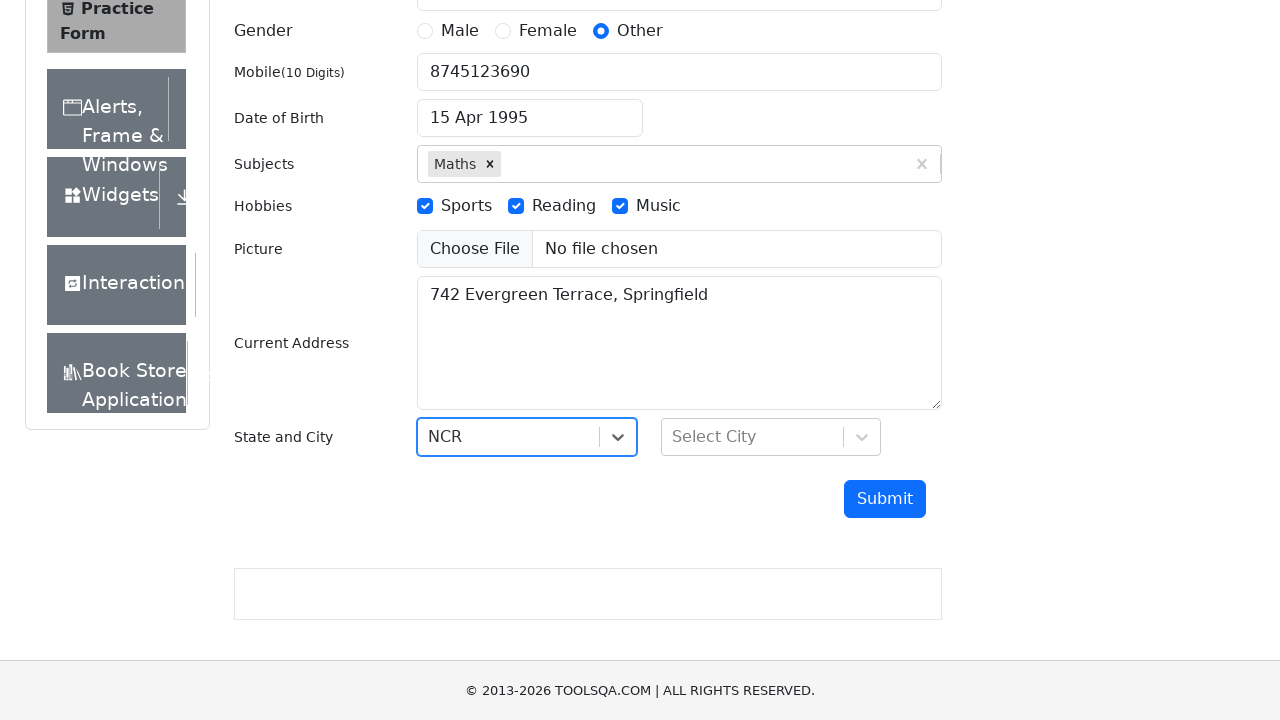

Clicked city dropdown at (771, 437) on #city
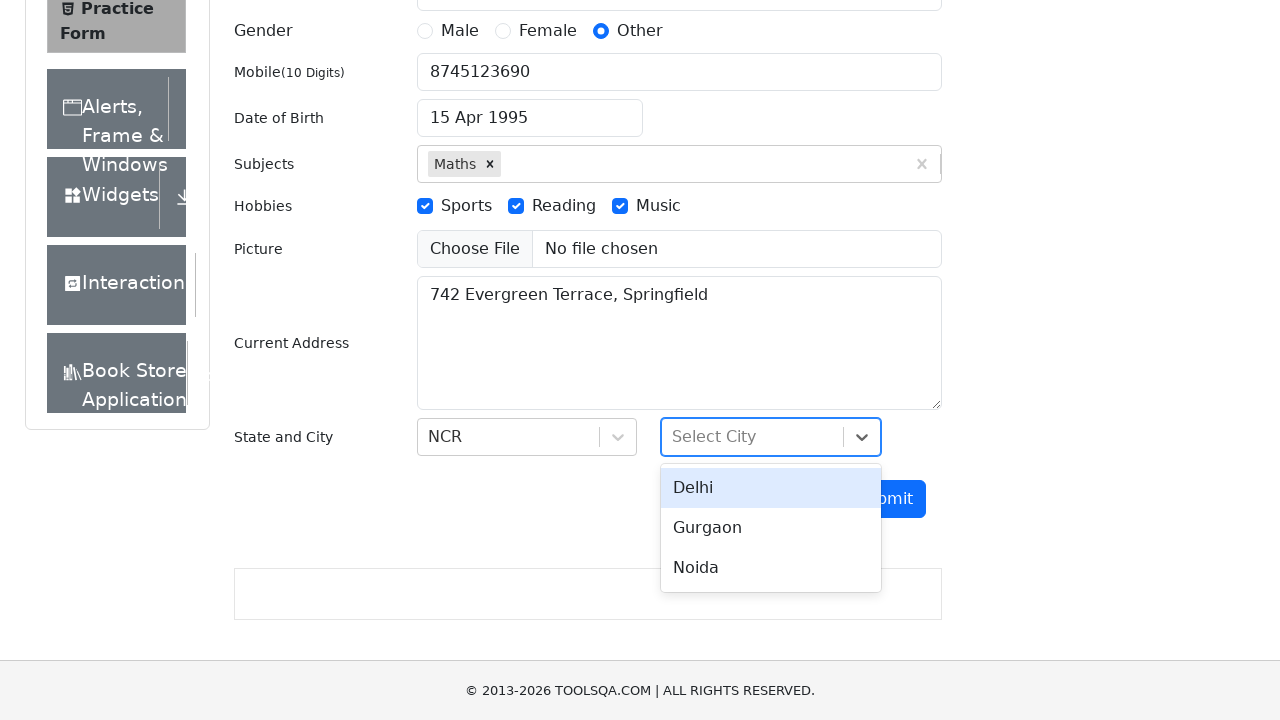

Selected 'Noida' city from dropdown at (771, 568) on xpath=//*[.='Noida']
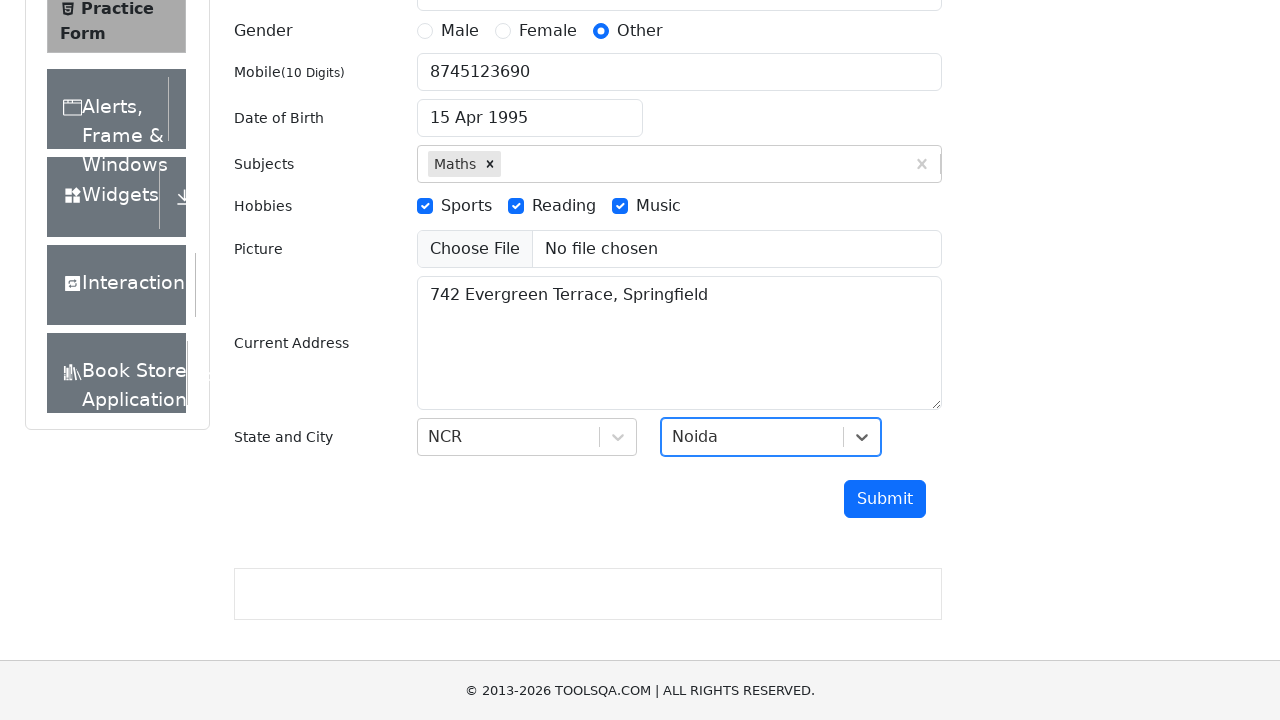

Clicked submit button to submit registration form at (885, 499) on #submit
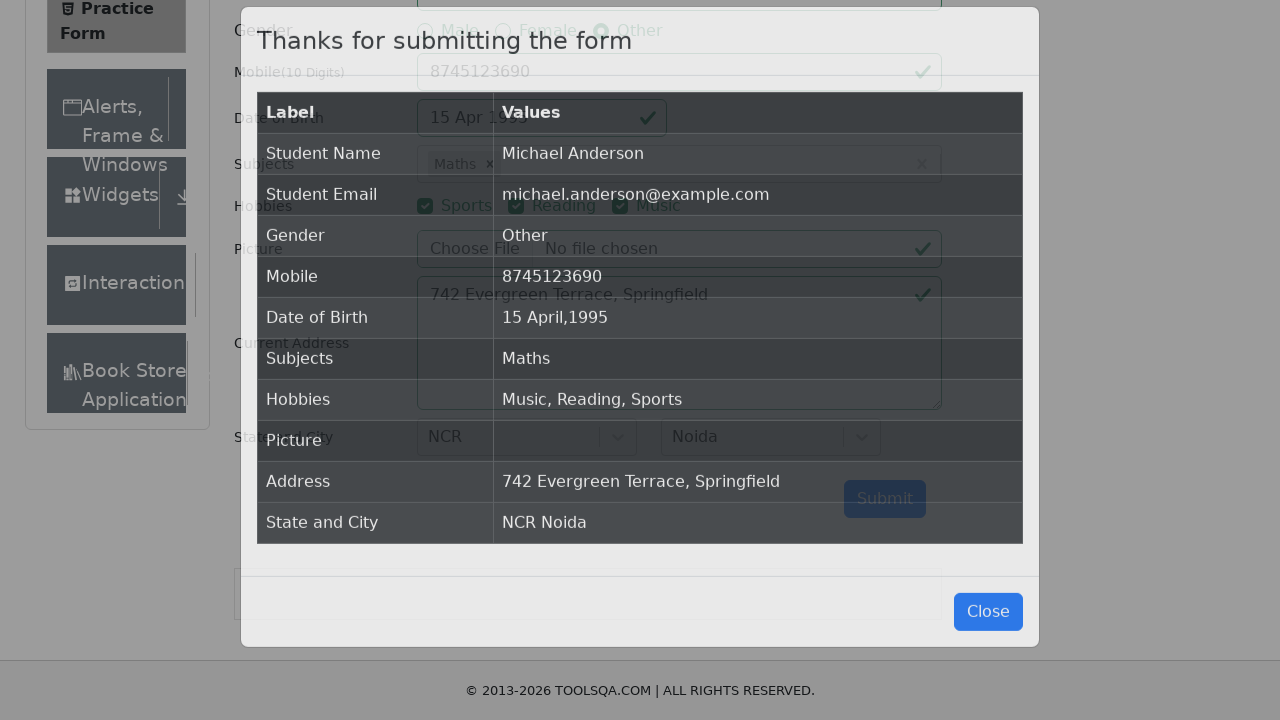

Confirmation modal appeared with submitted data
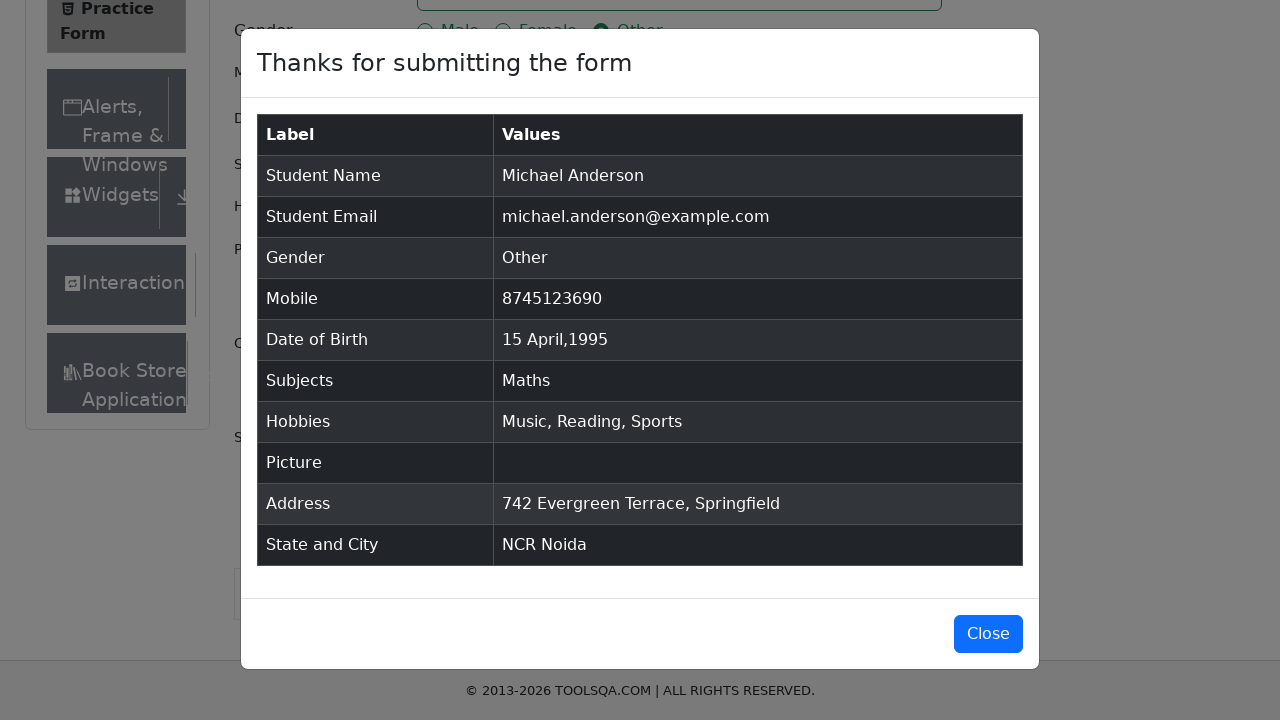

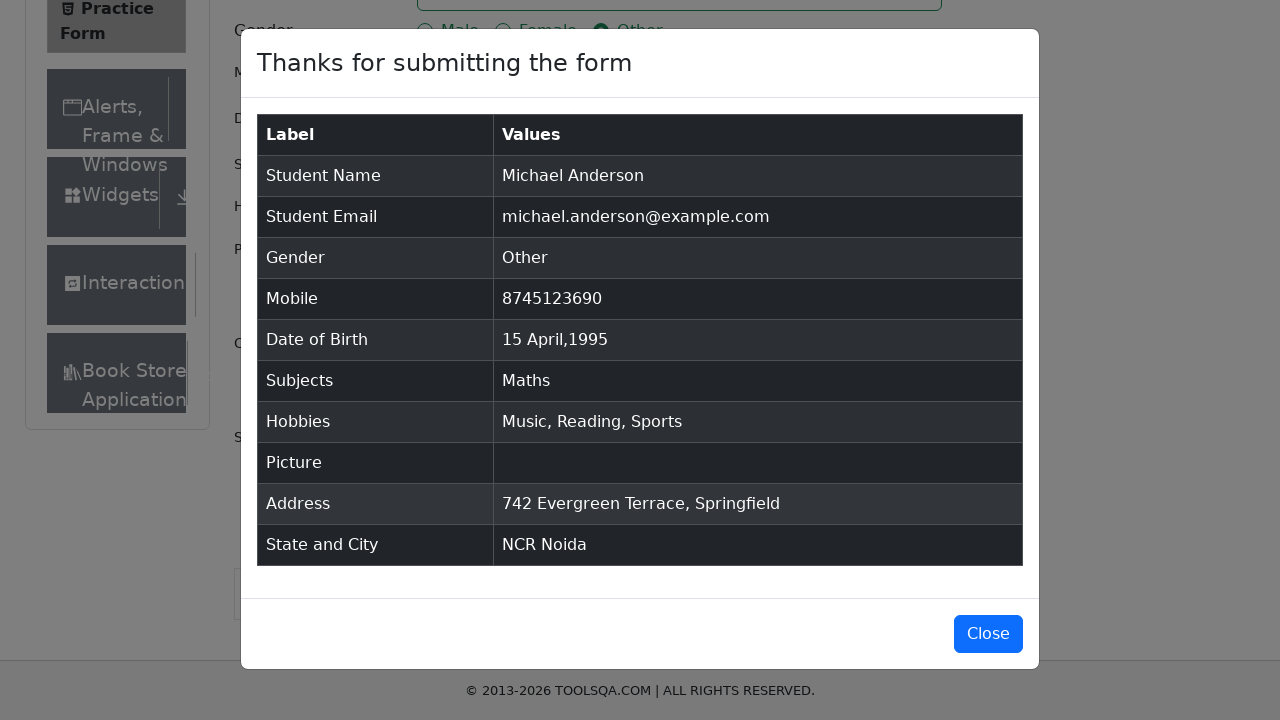